Navigates to the Goobix nonogram puzzle game page and refreshes to ensure the game loads properly

Starting URL: https://www.goobix.com/games/nonograms/?s=10

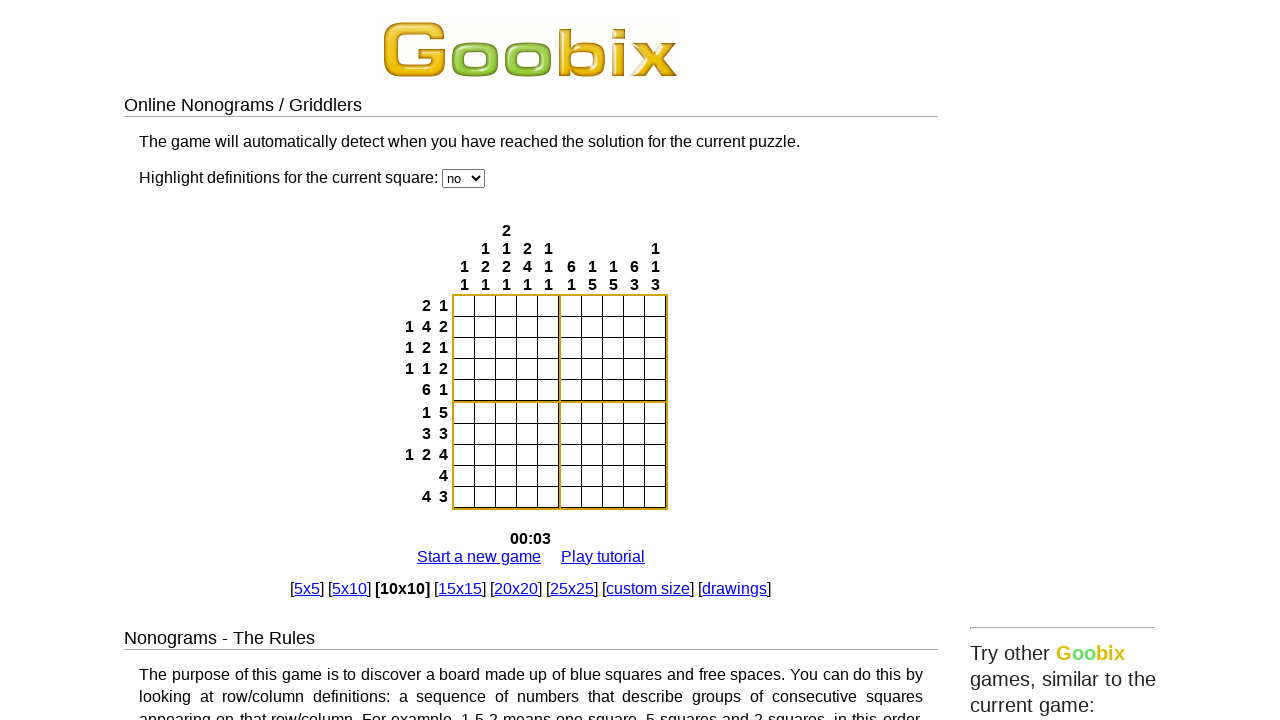

Waited for page to reach domcontentloaded state
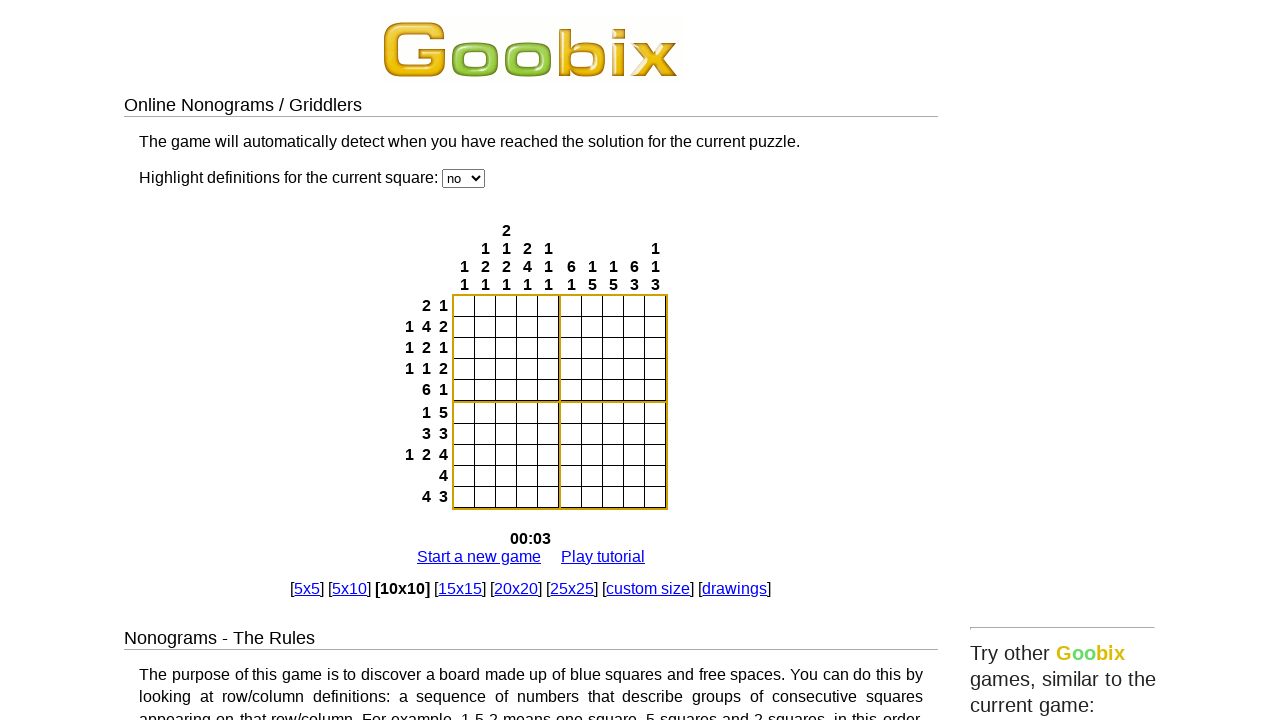

Reloaded the nonogram game page
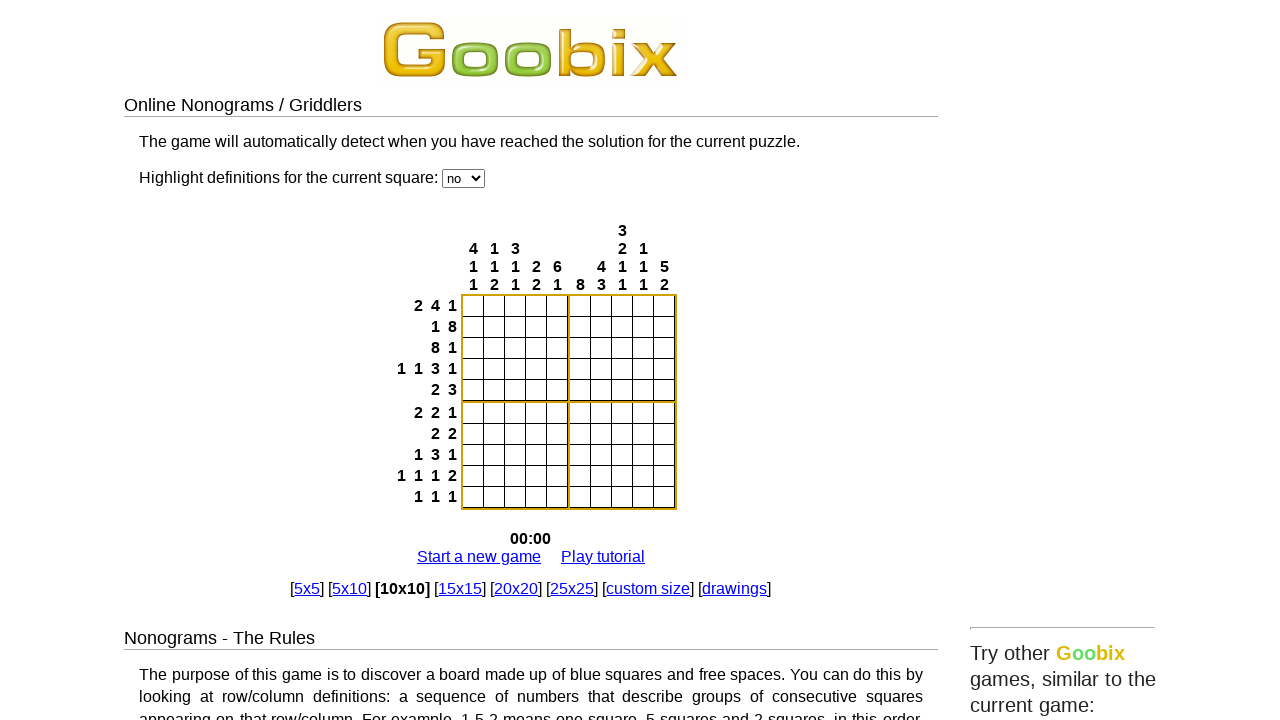

Waited for reloaded page to reach domcontentloaded state
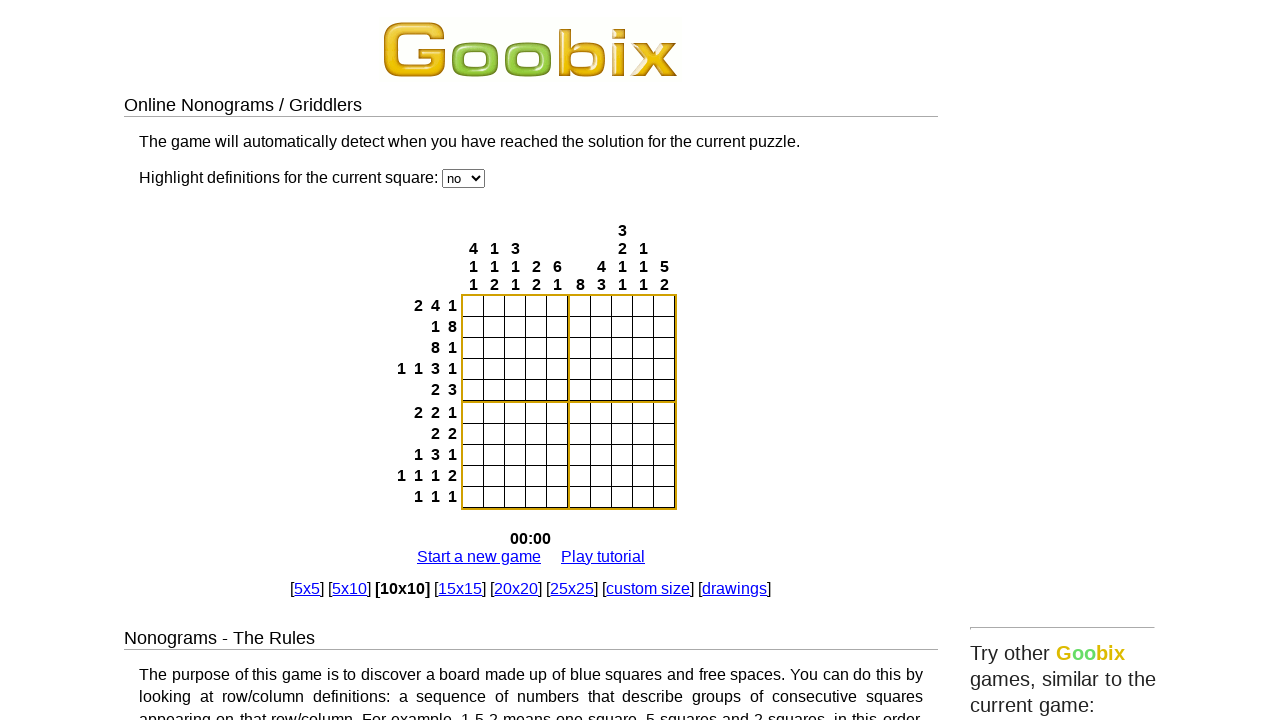

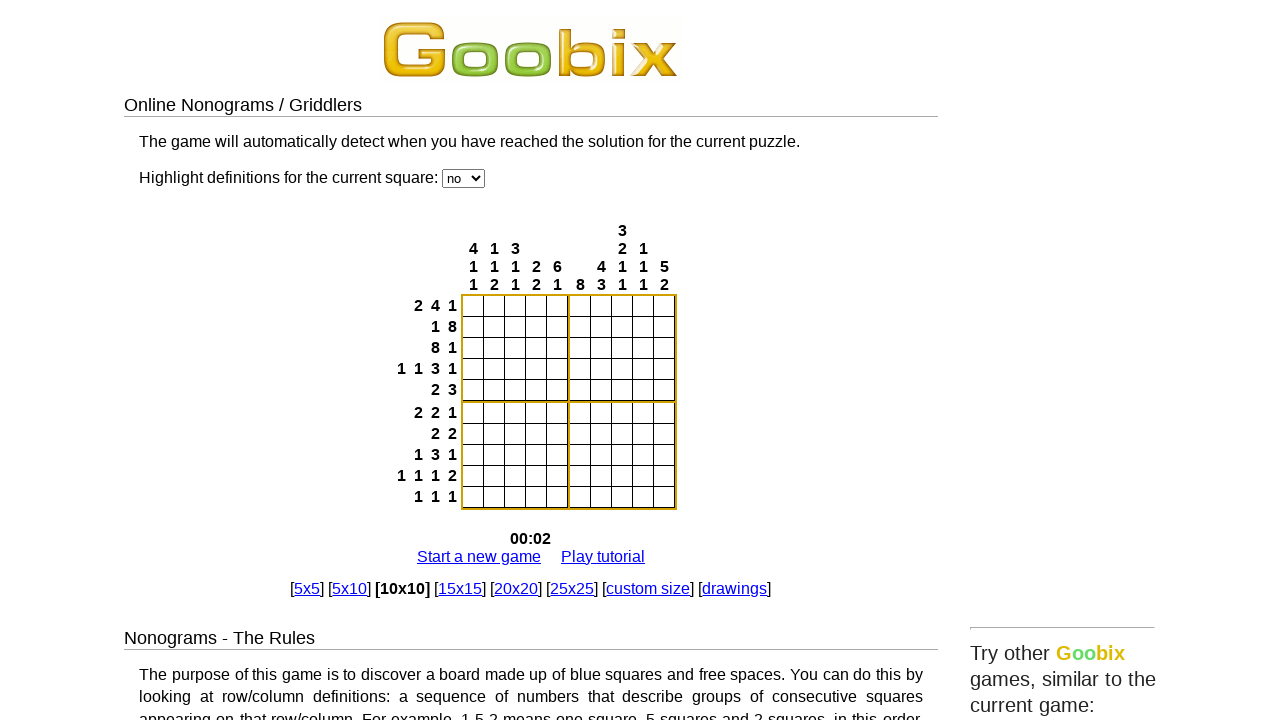